Tests color picker functionality by using JavaScript to change the color value from its initial value to red, then verifies the color was successfully changed.

Starting URL: https://bonigarcia.dev/selenium-webdriver-java/web-form.html

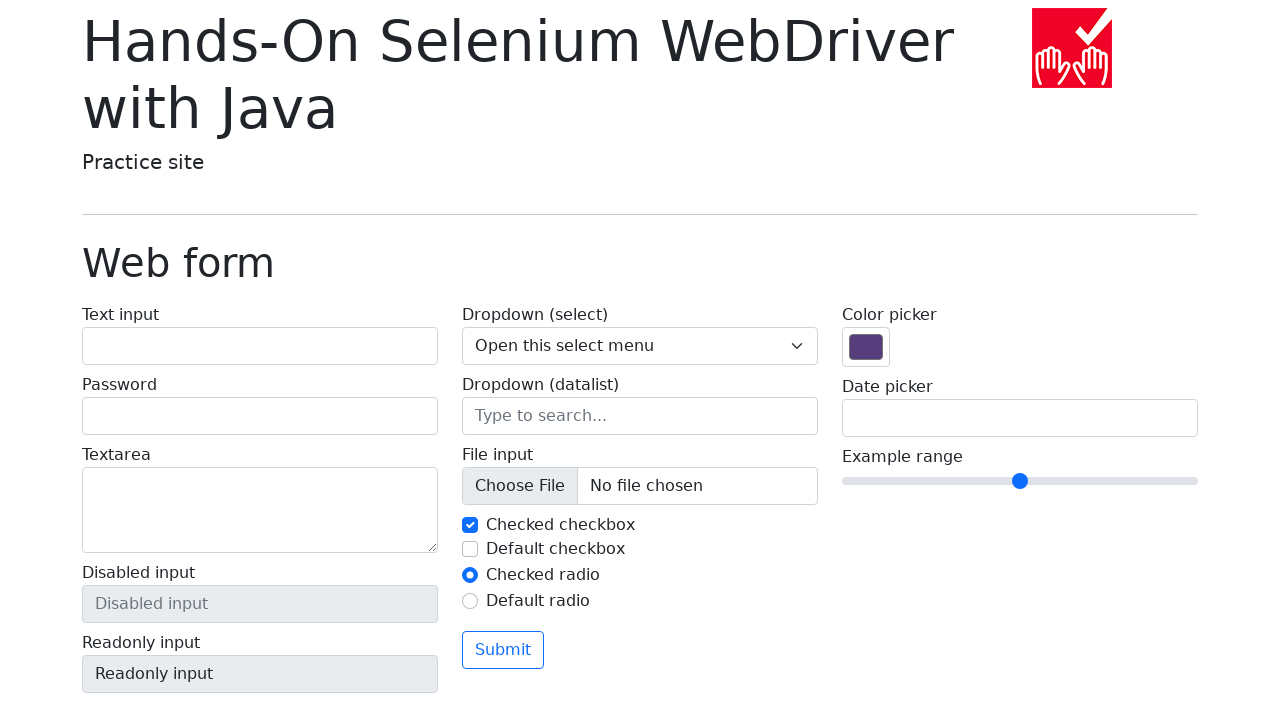

Navigated to web form page
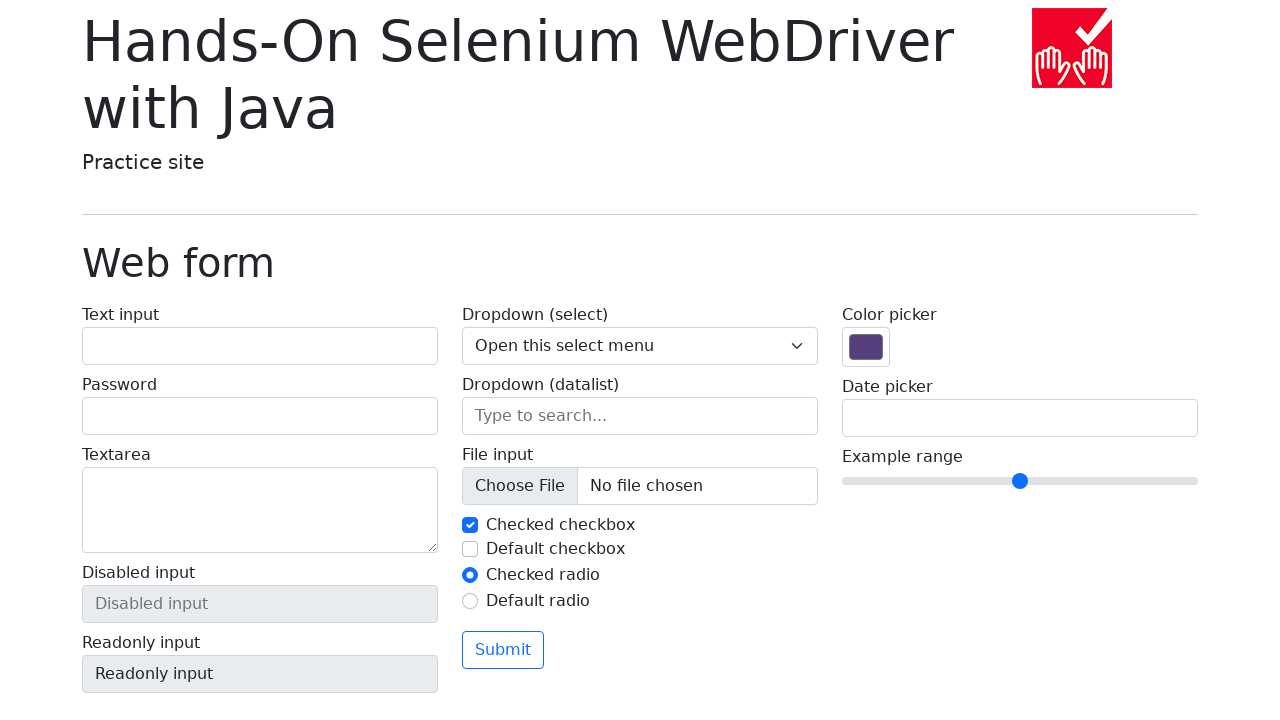

Located color picker element
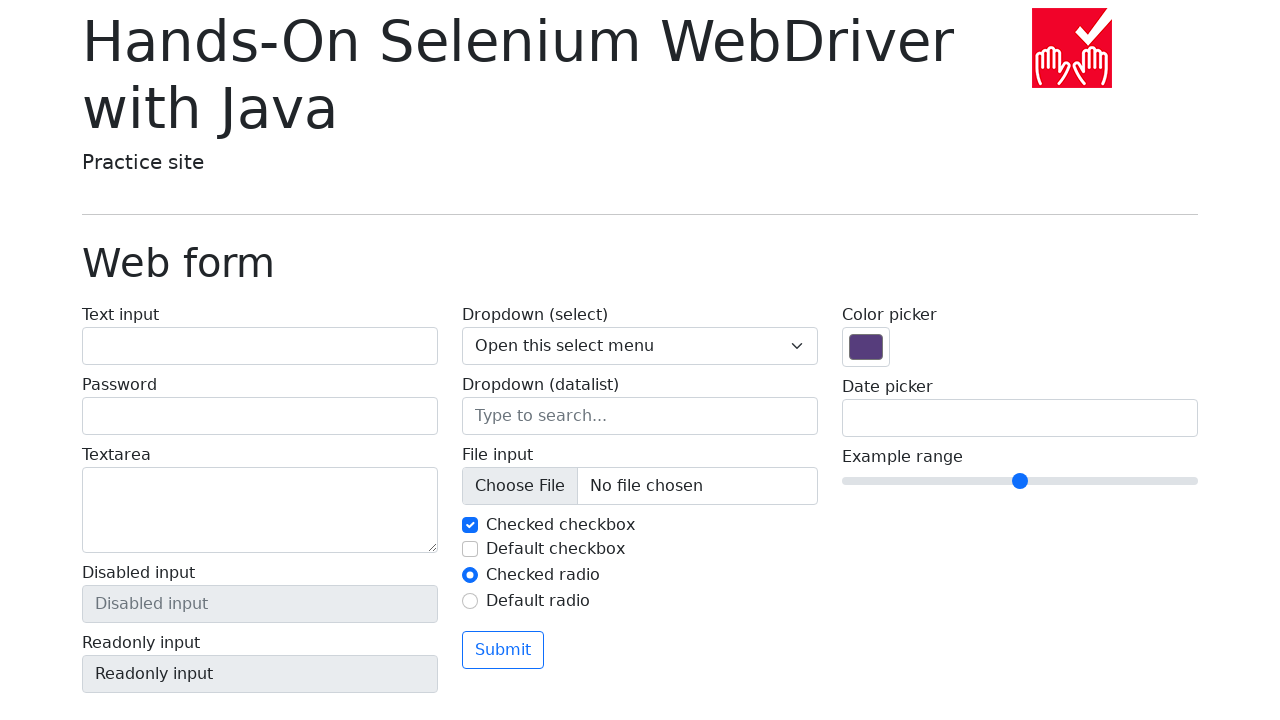

Retrieved initial color value: #563d7c
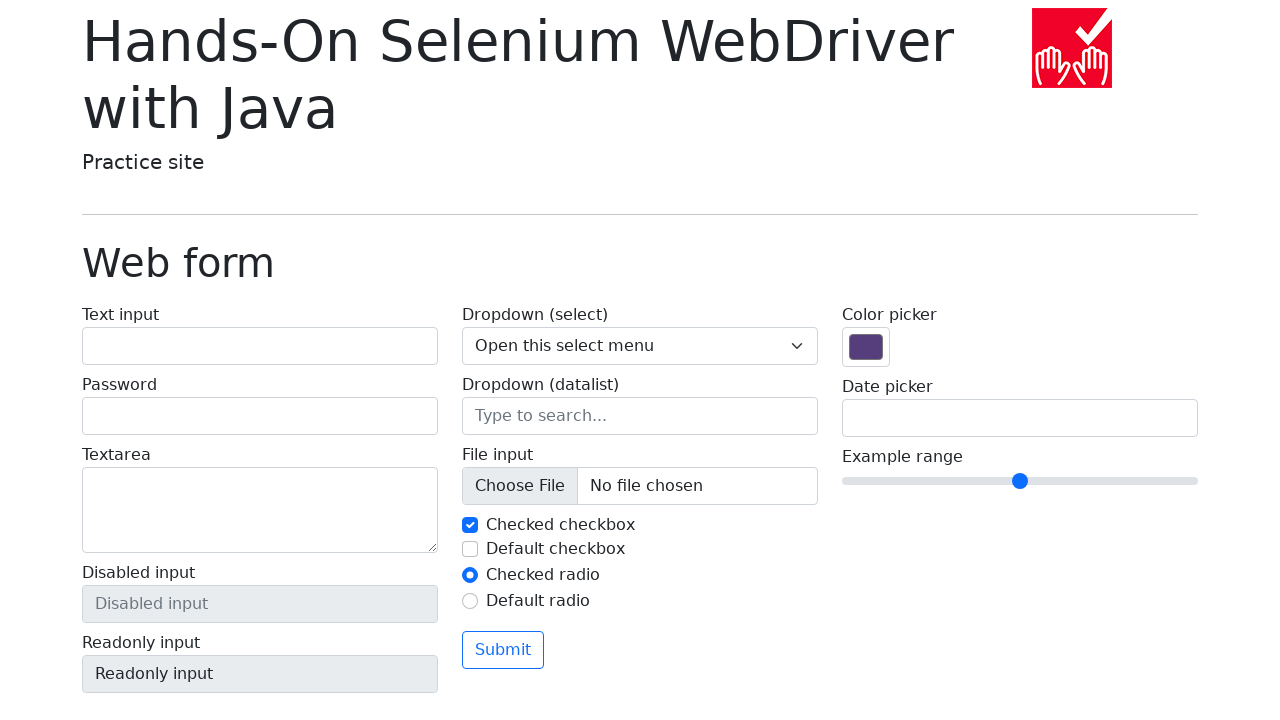

Used JavaScript to change color picker value to red (#ff0000)
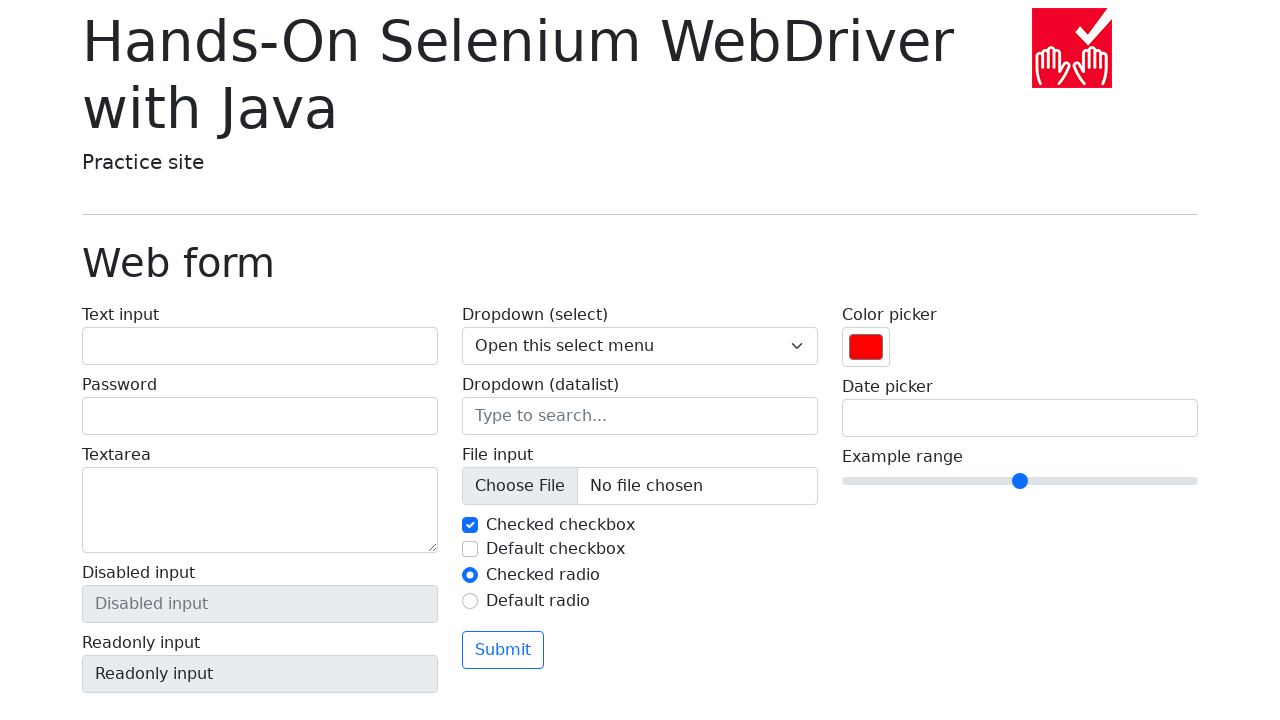

Retrieved final color value: #ff0000
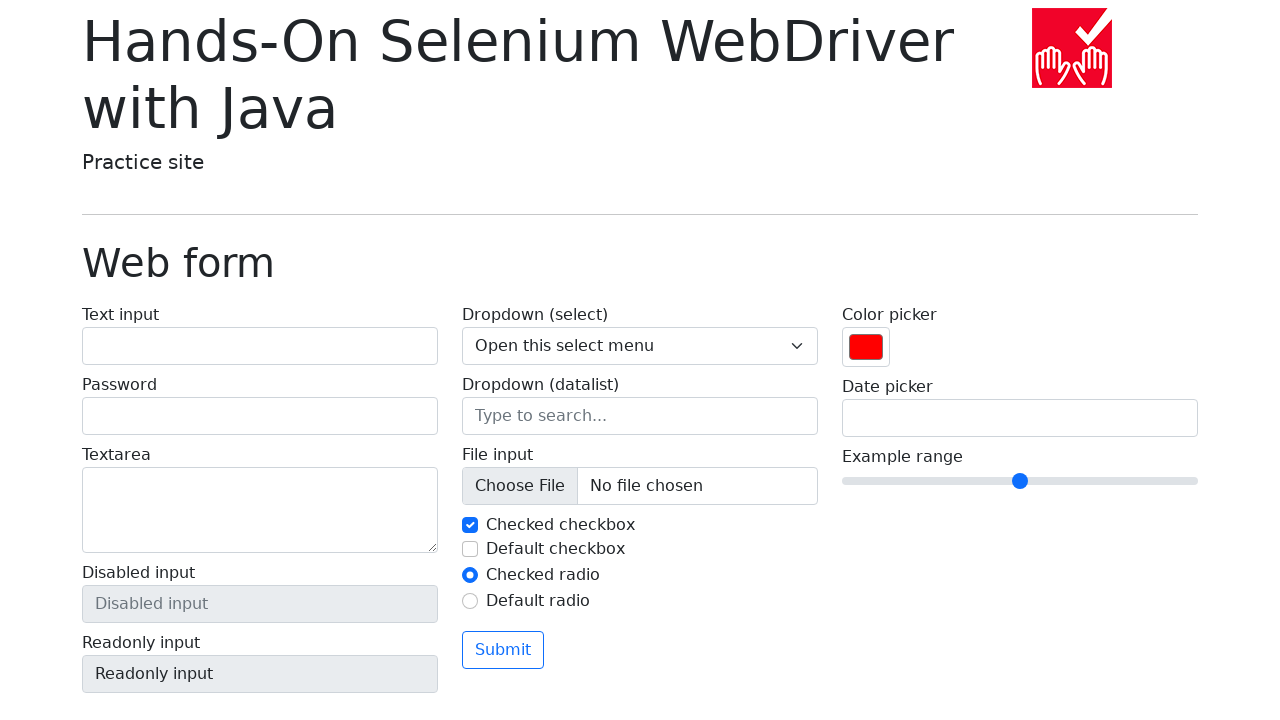

Verified color changed from initial value
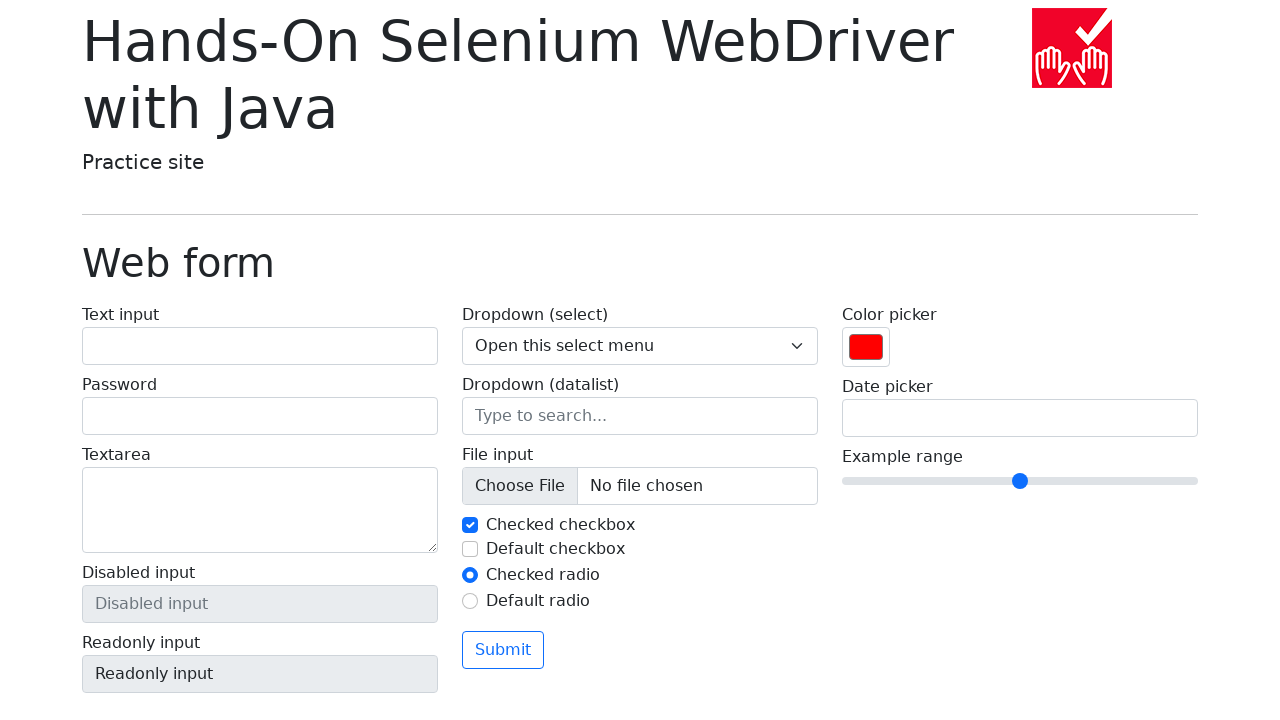

Verified final color is red (#ff0000)
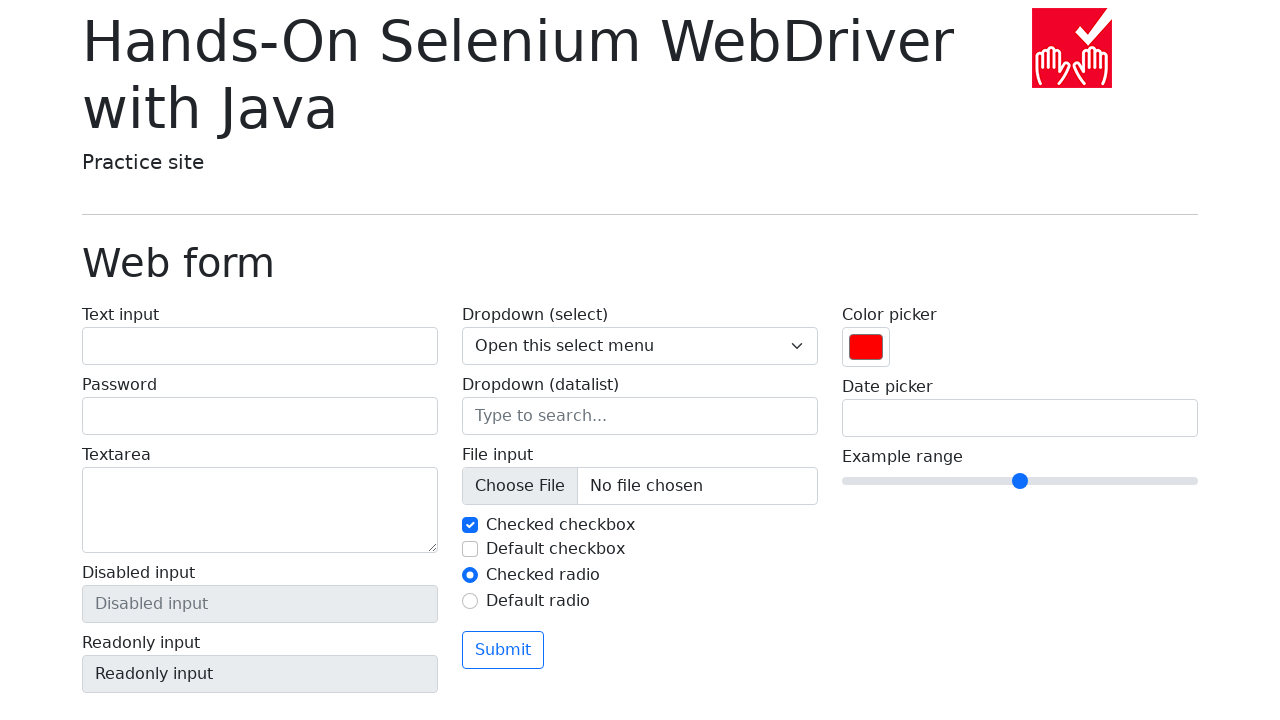

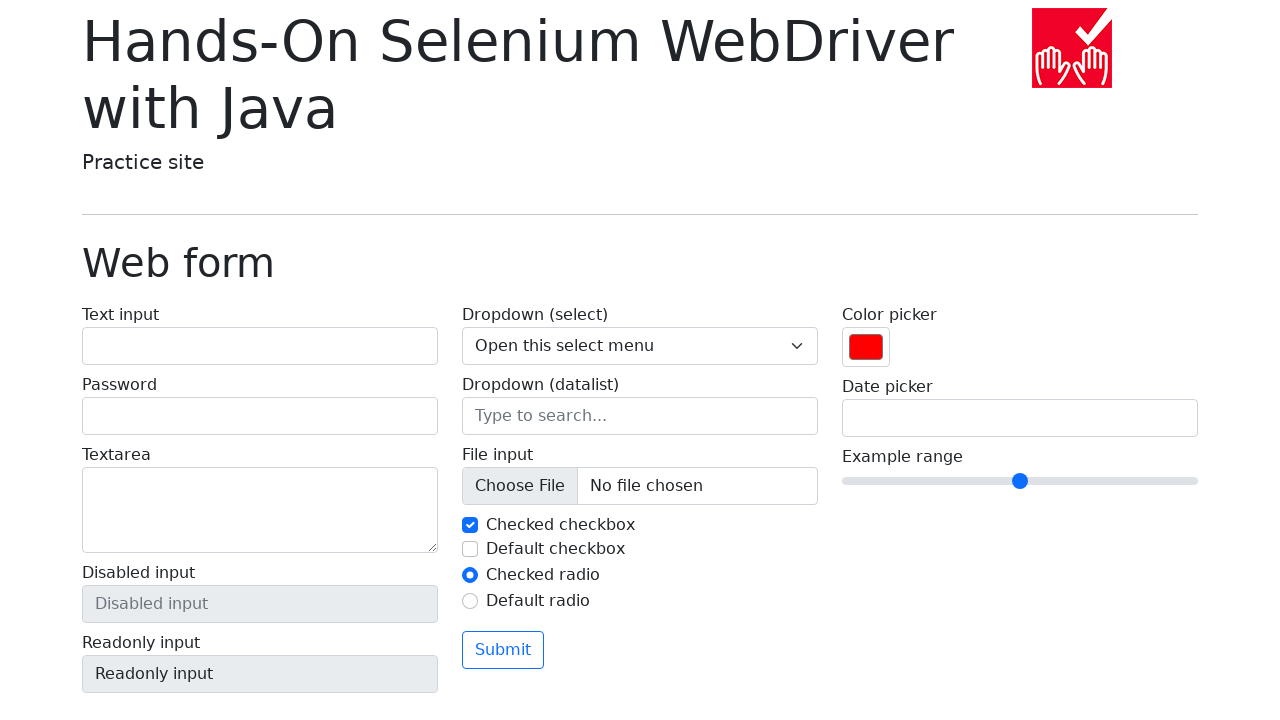